Tests email submission form on library app by entering an email and clicking submit button

Starting URL: https://library-app.firebaseapp.com/

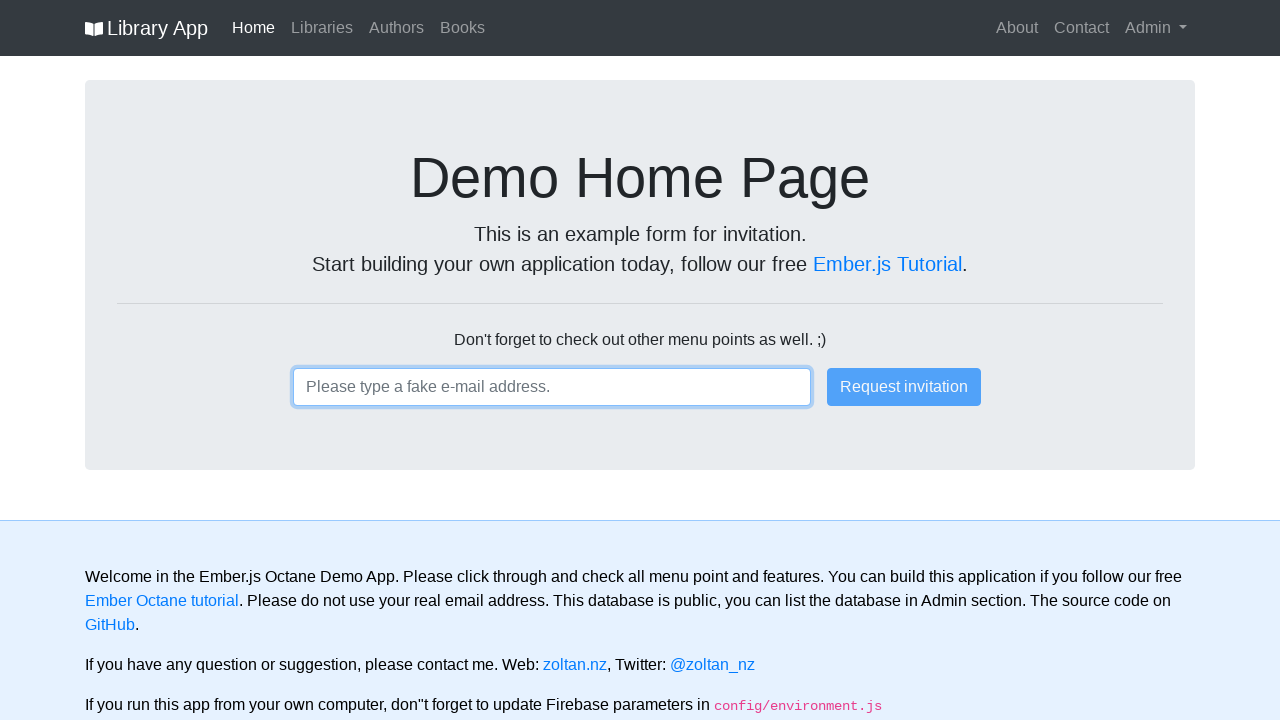

Entered email address 'test@gmail.com' in input field on input
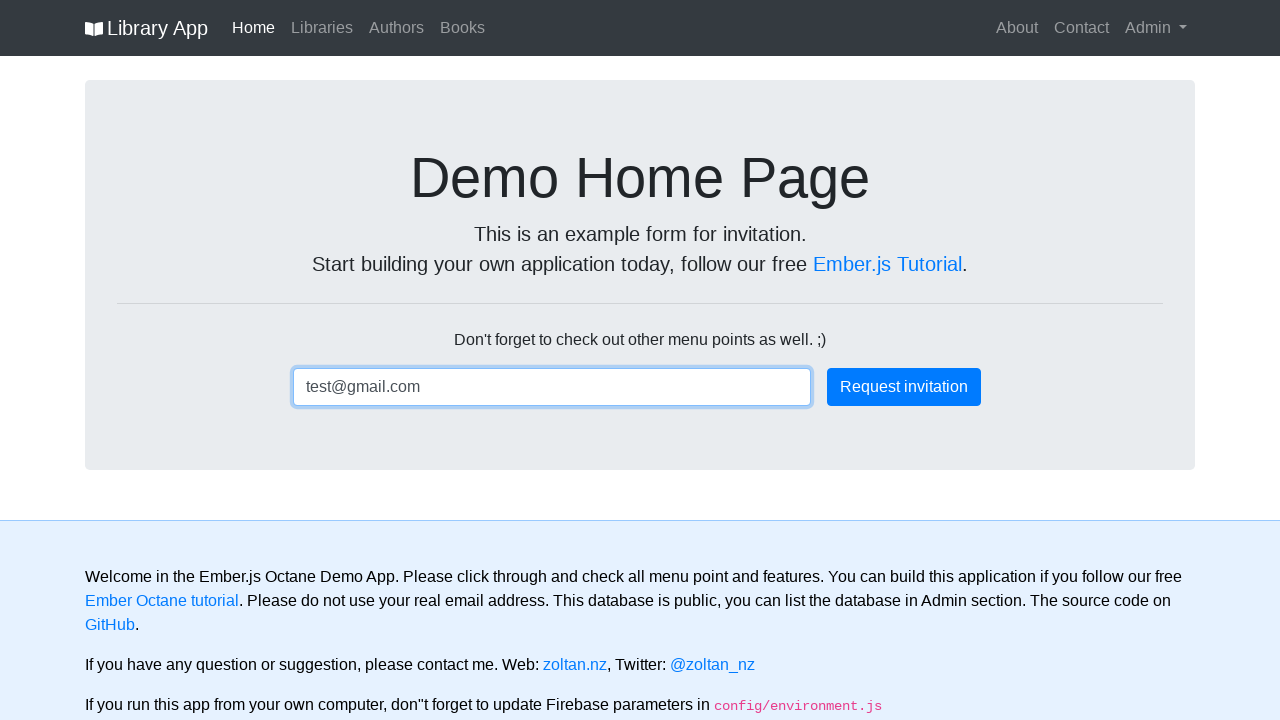

Clicked submit button at (904, 387) on .btn
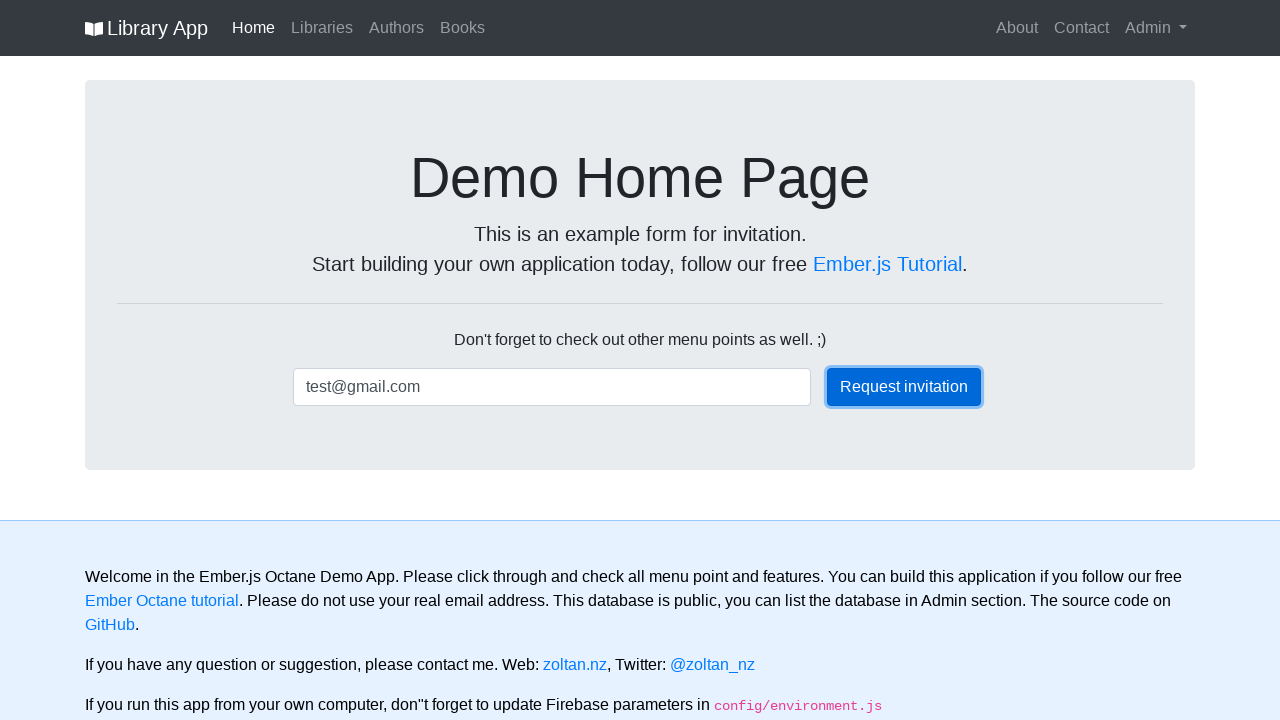

Success alert appeared after form submission
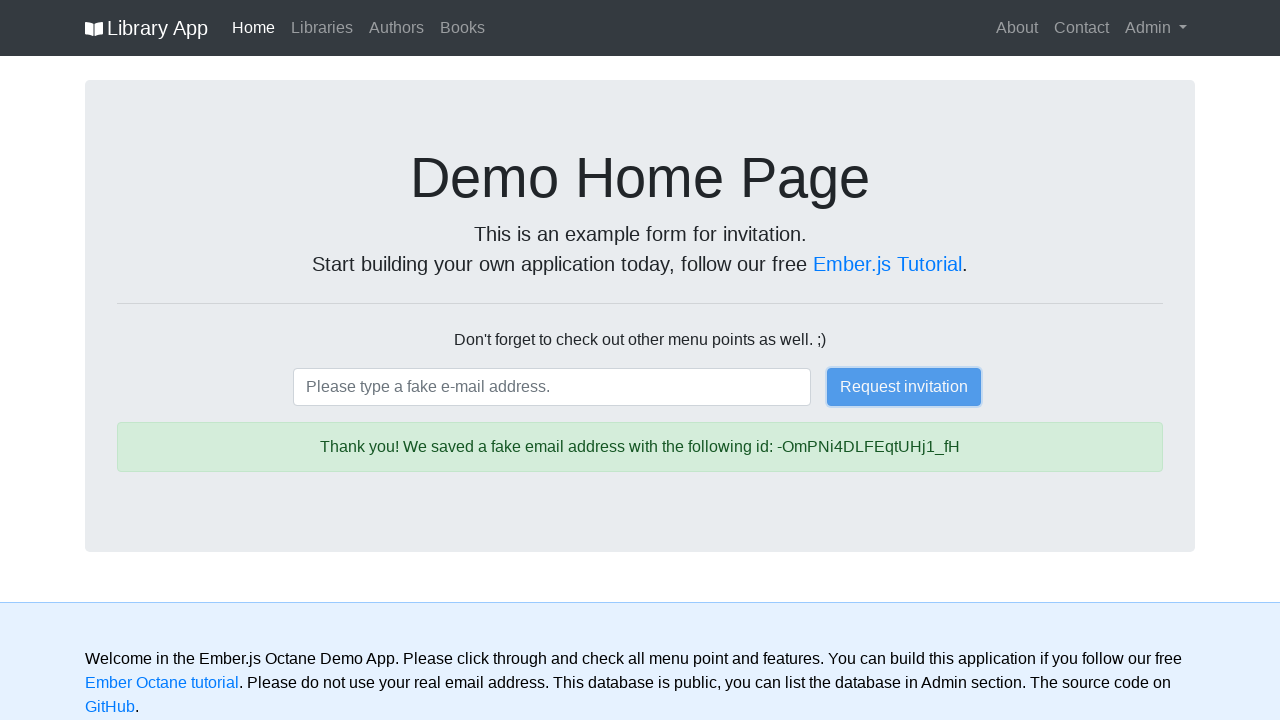

Retrieved alert success text: Thank you! We saved a fake email address with the following id: -OmPNi4DLFEqtUHj1_fH
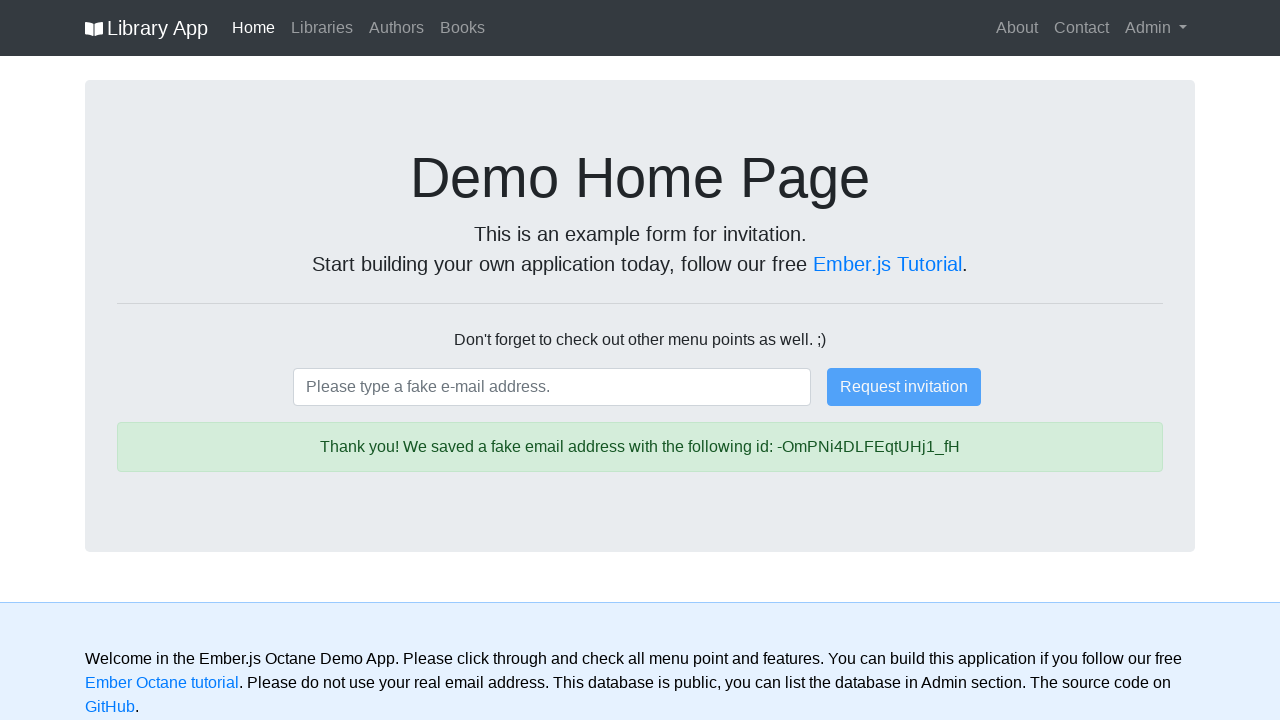

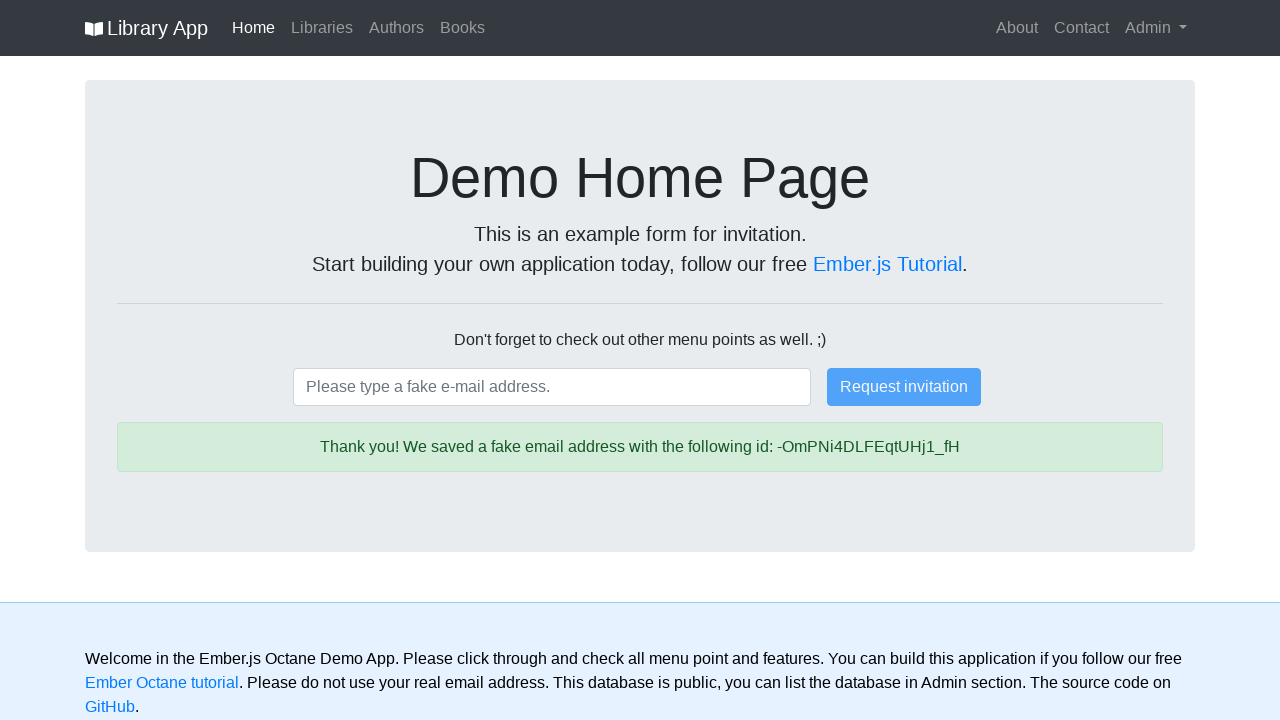